Navigates to the Triumph Motorcycles India website and verifies the page loads

Starting URL: https://www.triumphmotorcycles.in/

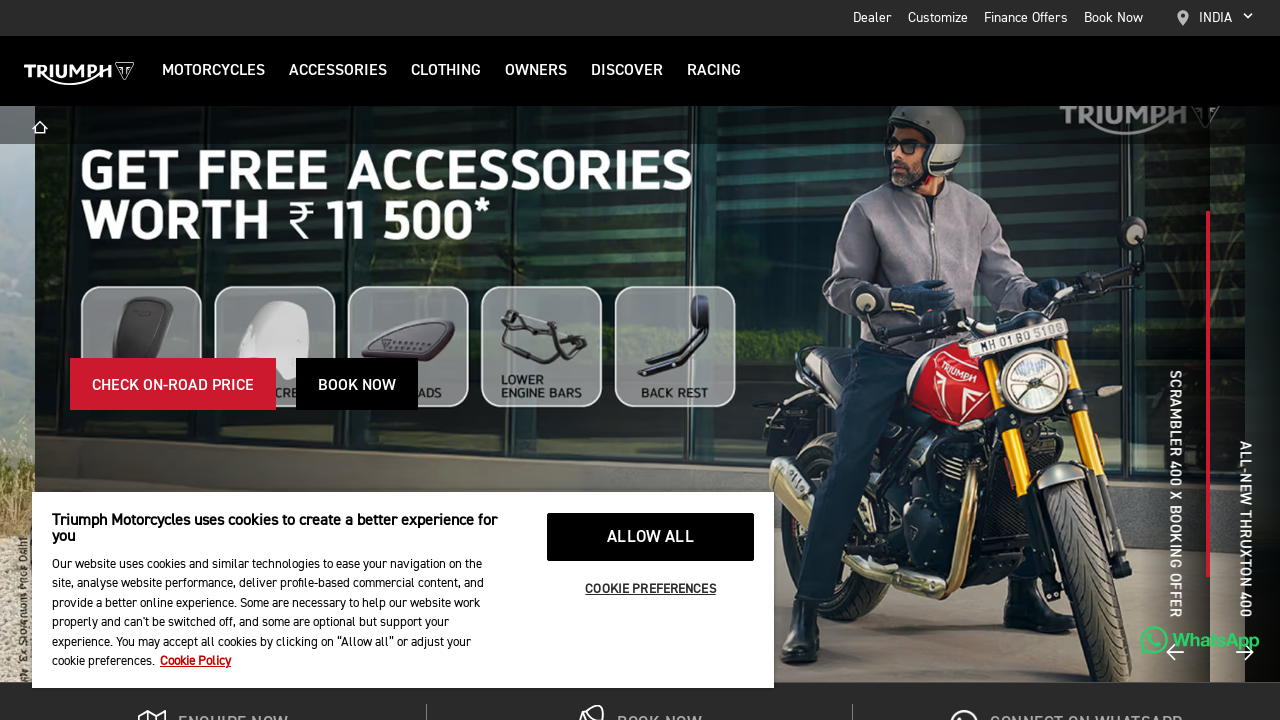

Waited for Triumph Motorcycles India website to fully load (networkidle)
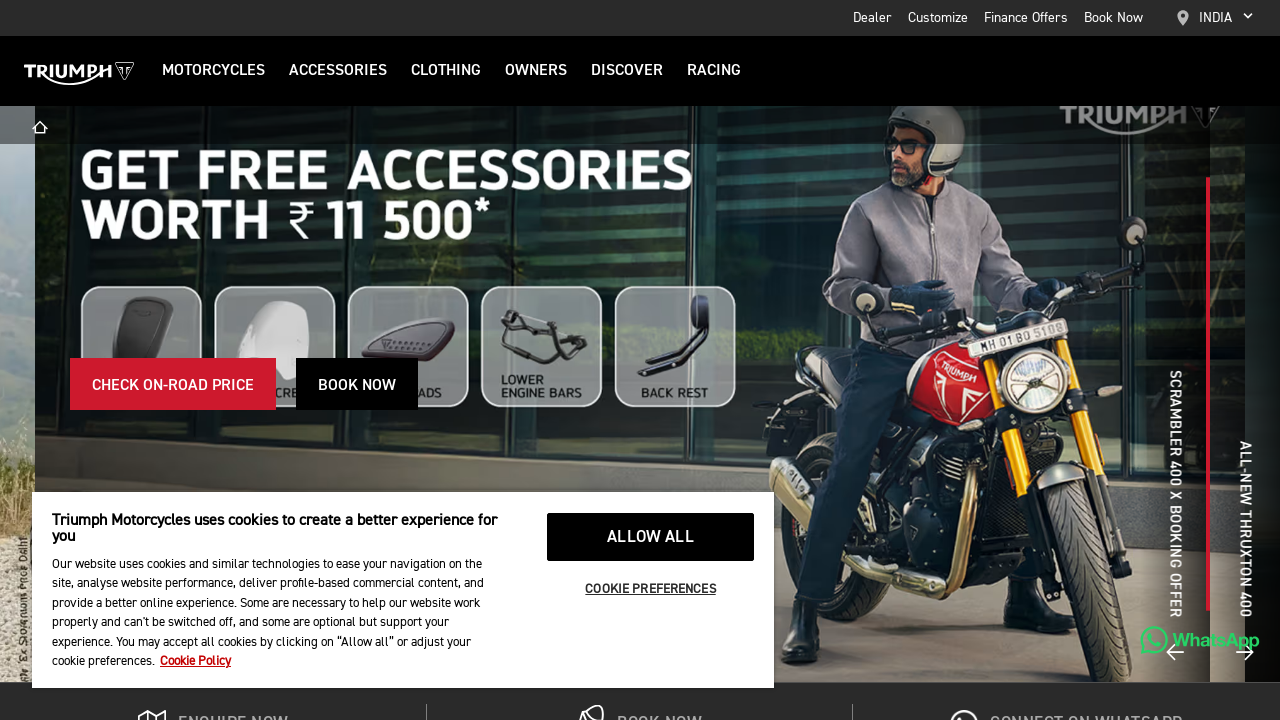

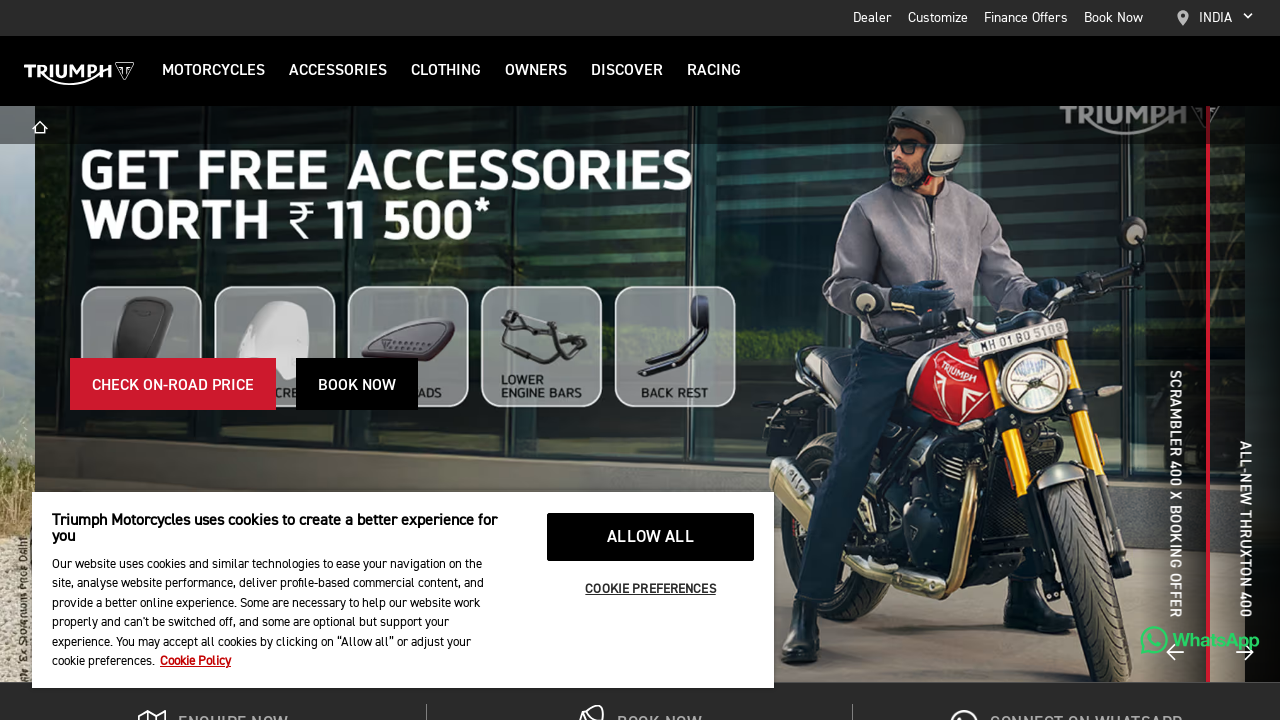